Tests the enable/disable functionality of a date picker element by clicking on it and verifying its style attribute changes to indicate the enabled state.

Starting URL: https://rahulshettyacademy.com/dropdownsPractise/

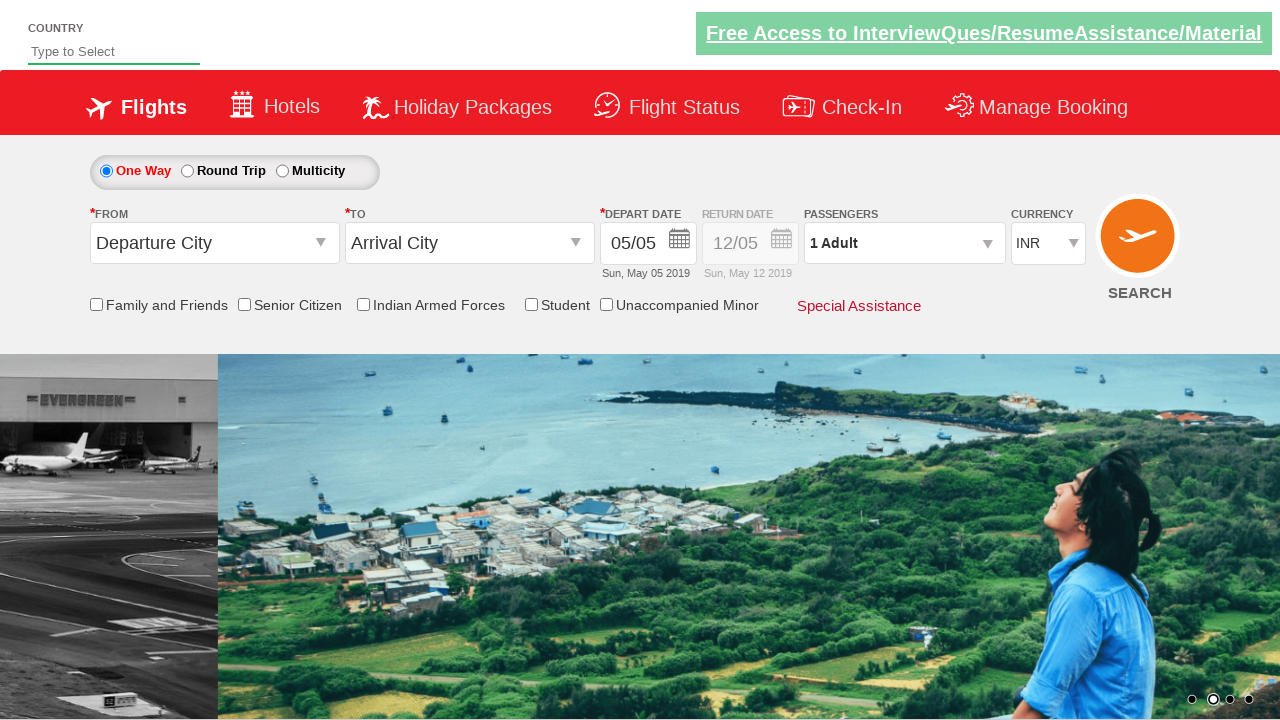

Retrieved initial style attribute of picker element
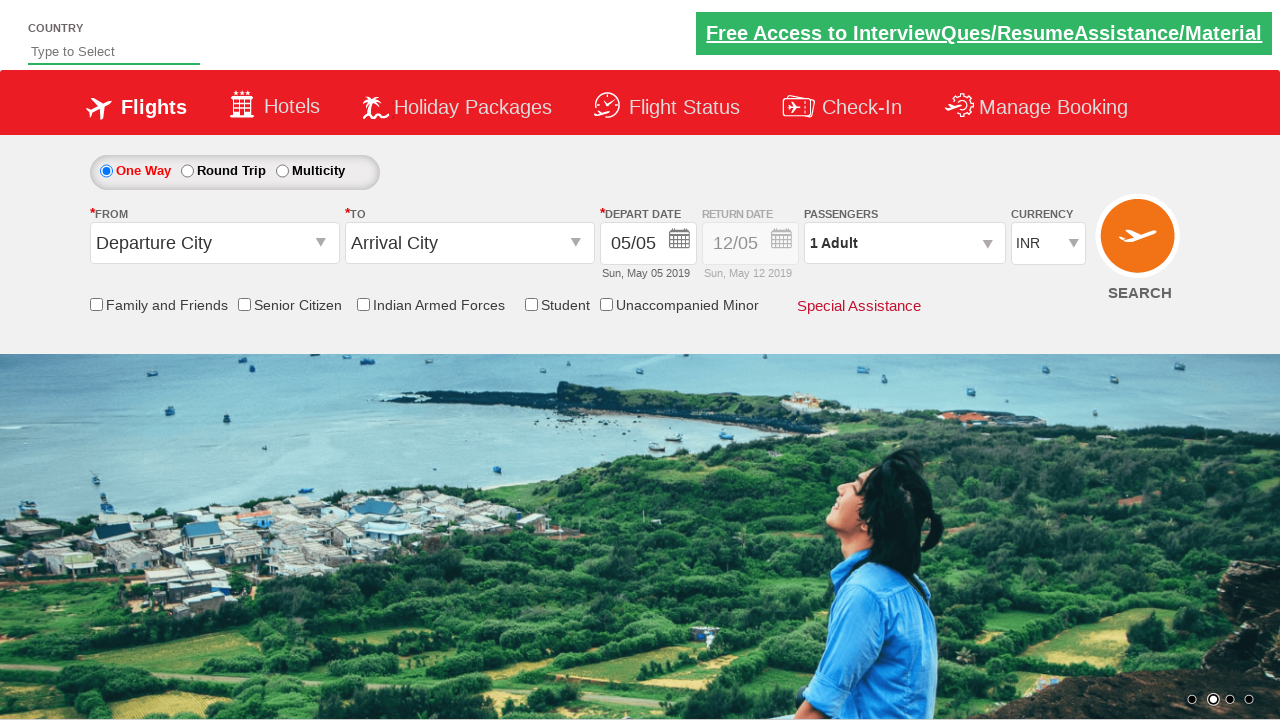

Clicked on picker element to toggle state at (752, 250) on xpath=//div[@class='picker-second']
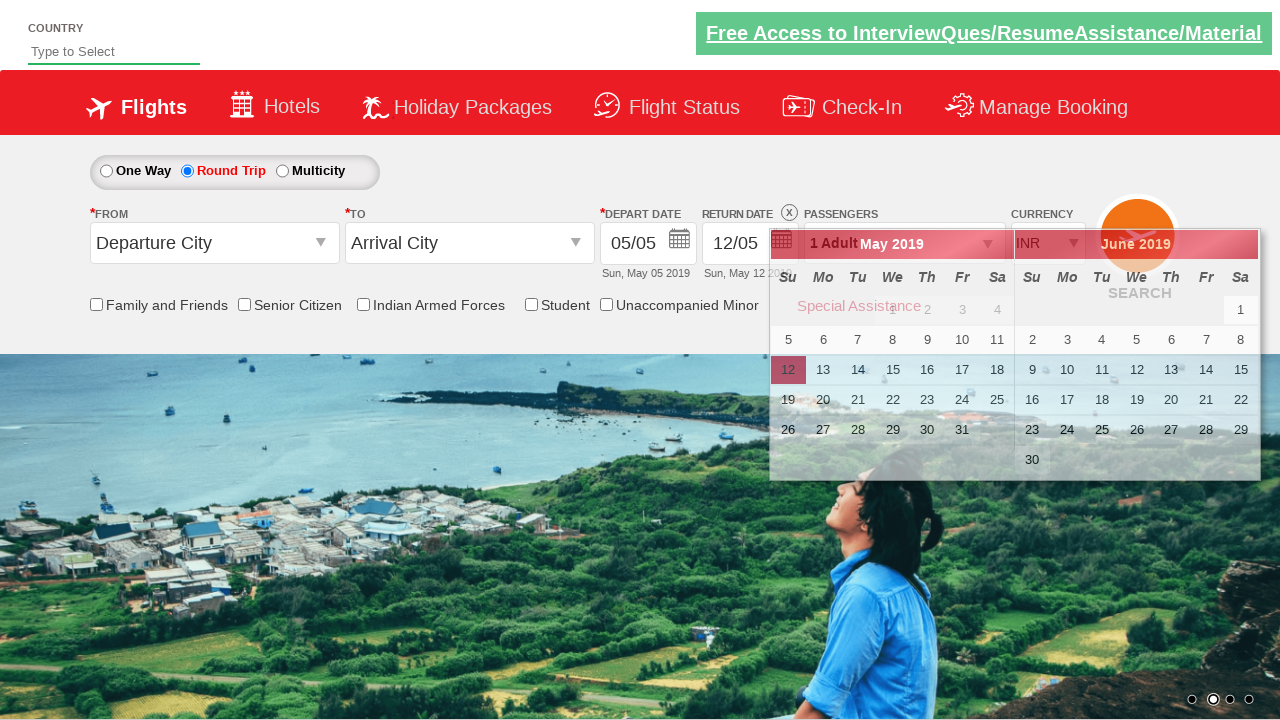

Waited 500ms for state change to complete
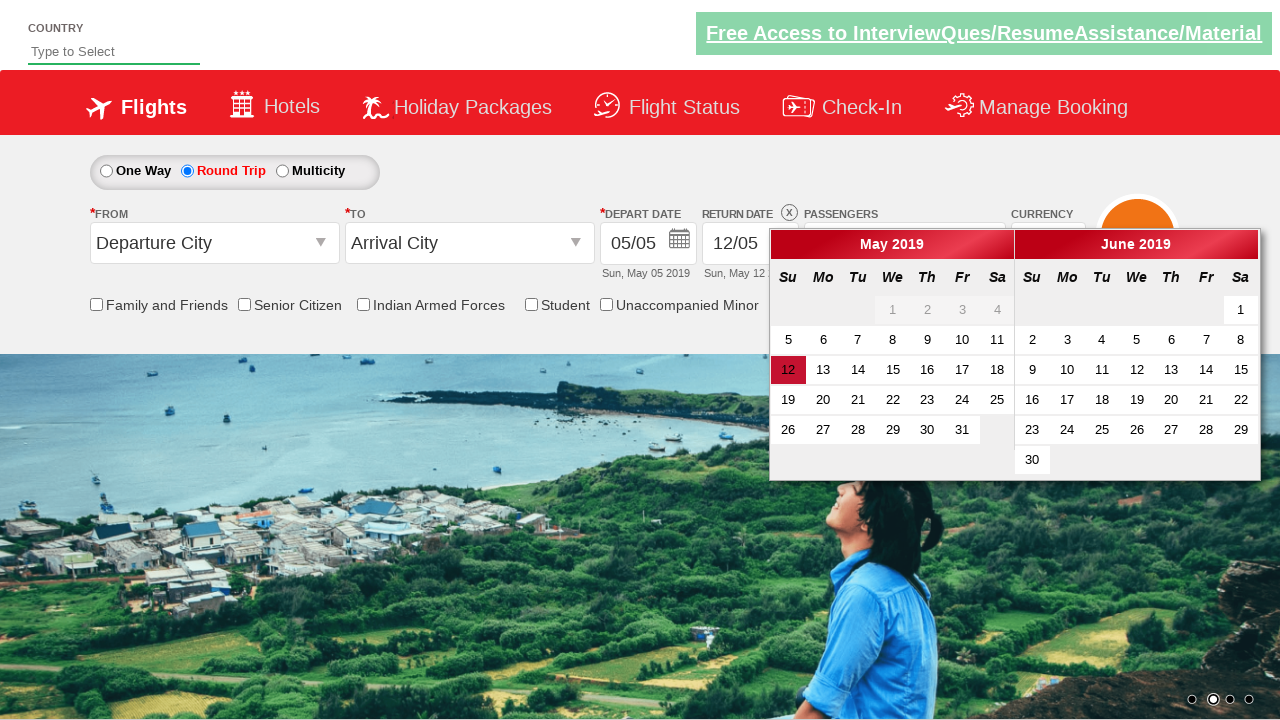

Retrieved updated style attribute of picker element
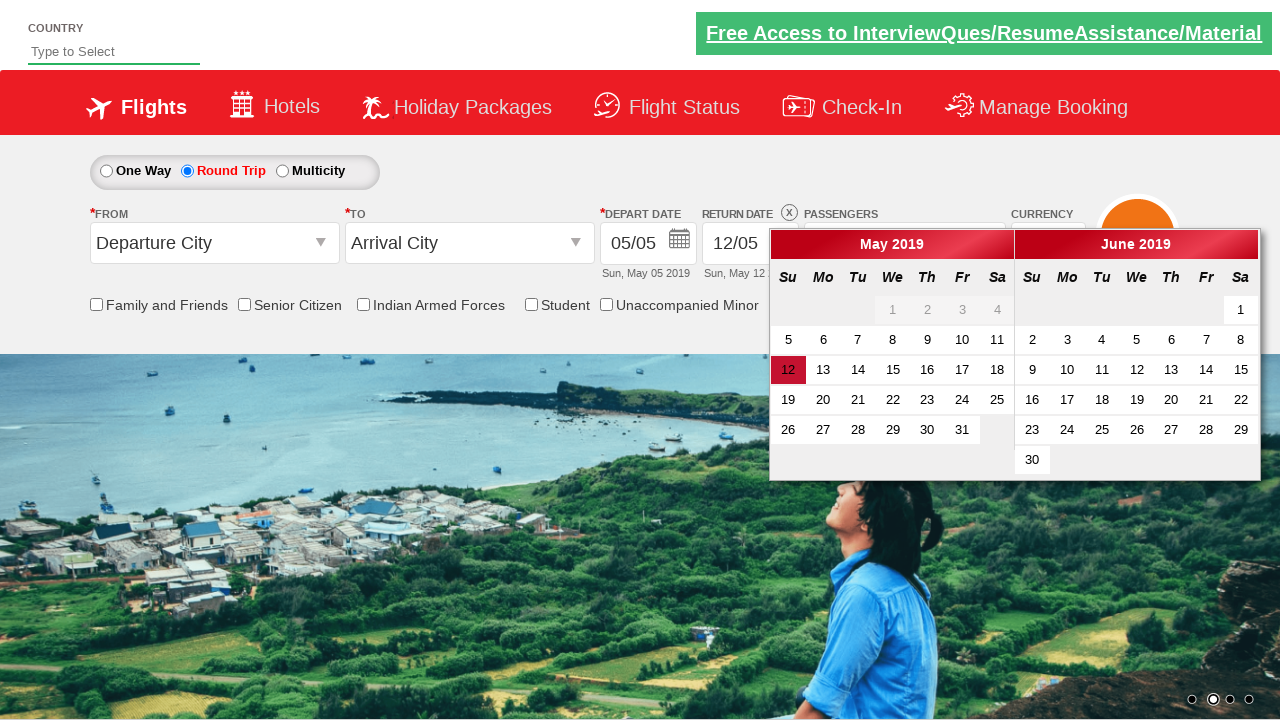

Verified picker element is enabled with display: block and opacity: 1
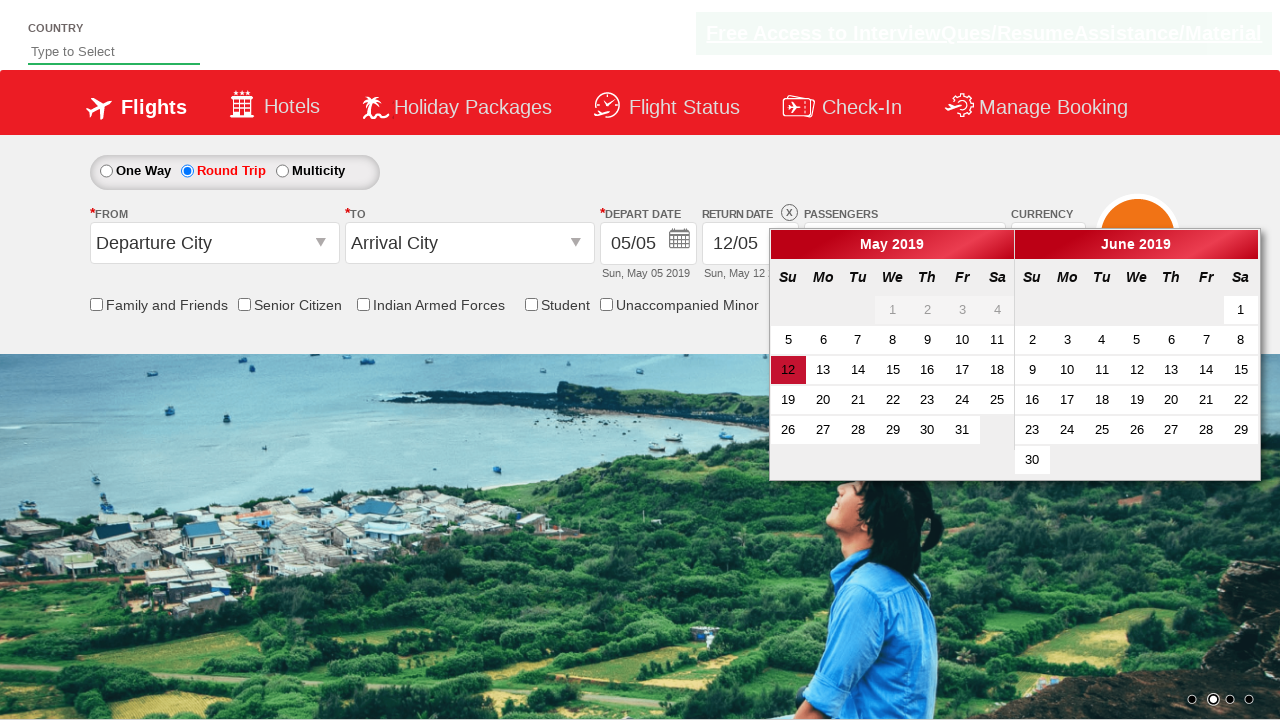

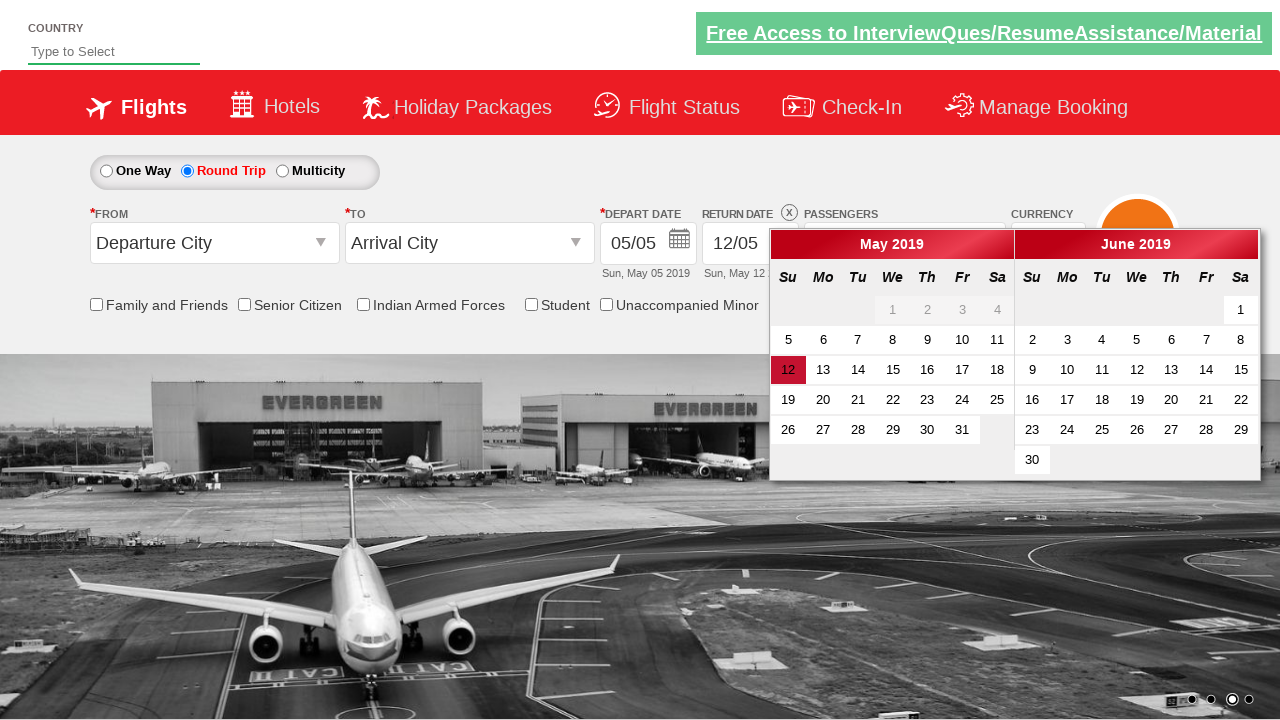